Tests alert popup handling by triggering different types of JavaScript alerts and accepting them

Starting URL: https://demo.automationtesting.in/Alerts.html

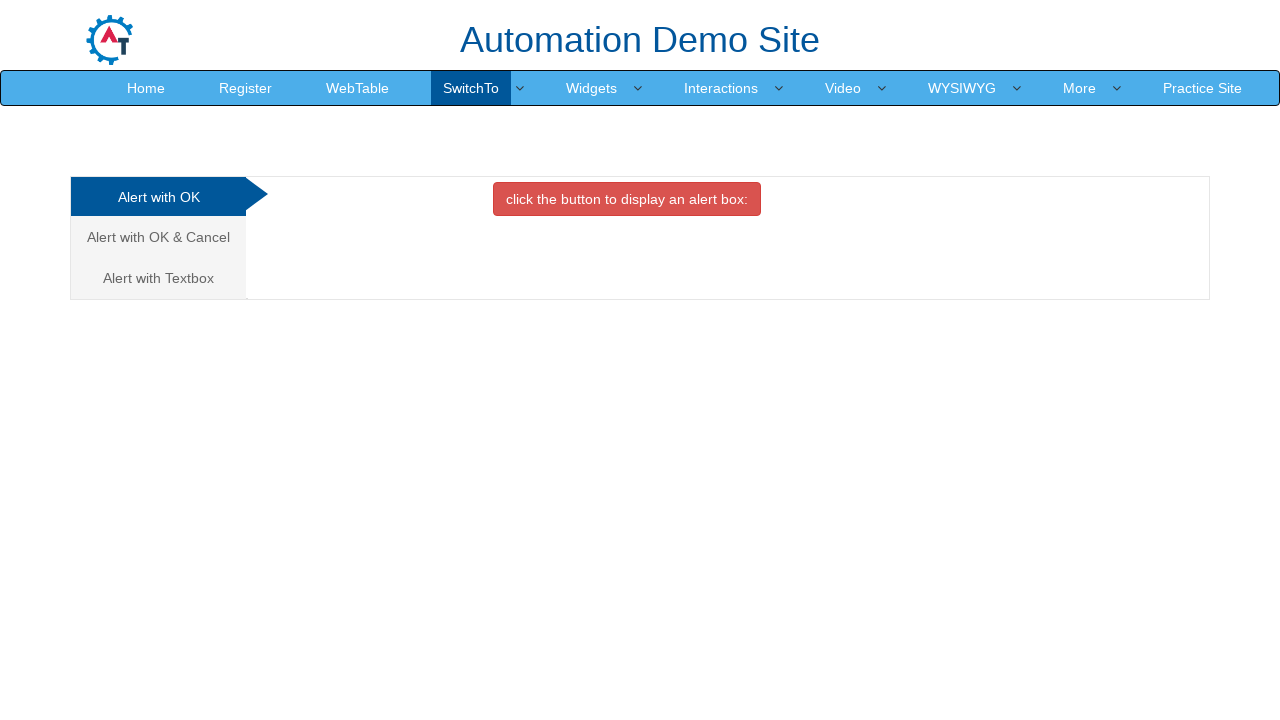

Clicked button to trigger first alert at (627, 199) on xpath=//button[@class='btn btn-danger']
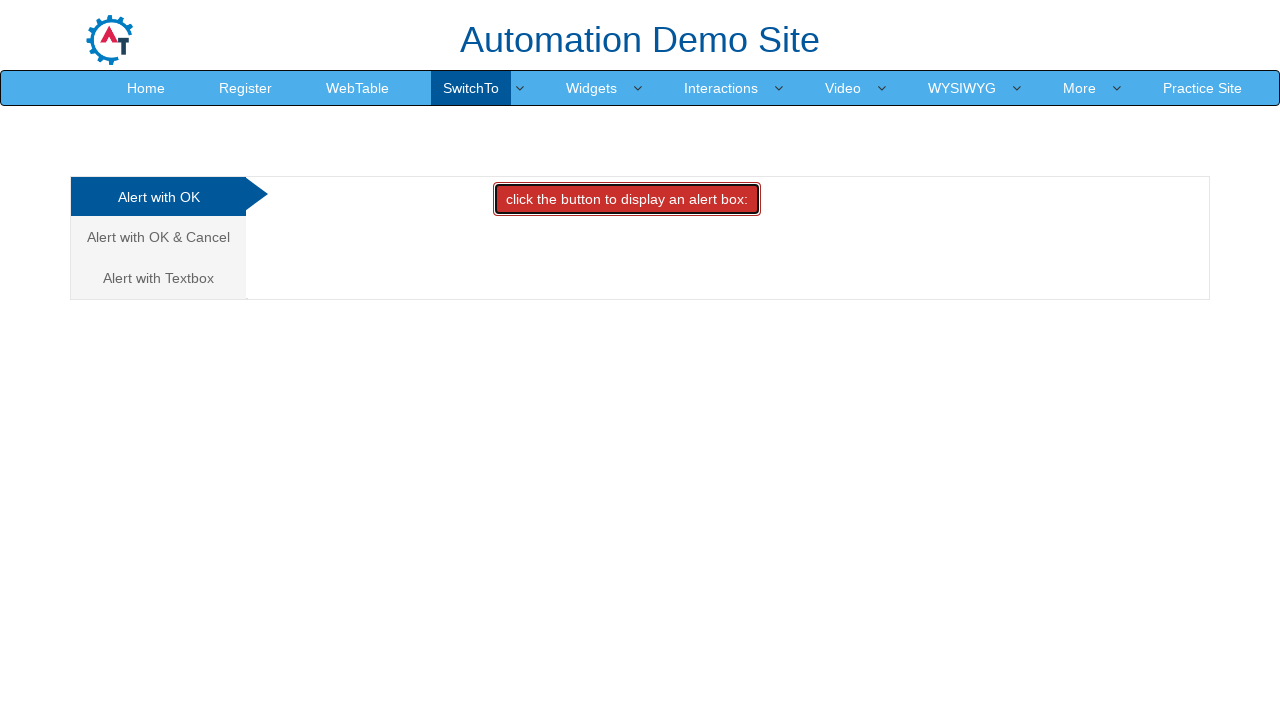

Set up dialog handler to accept alerts
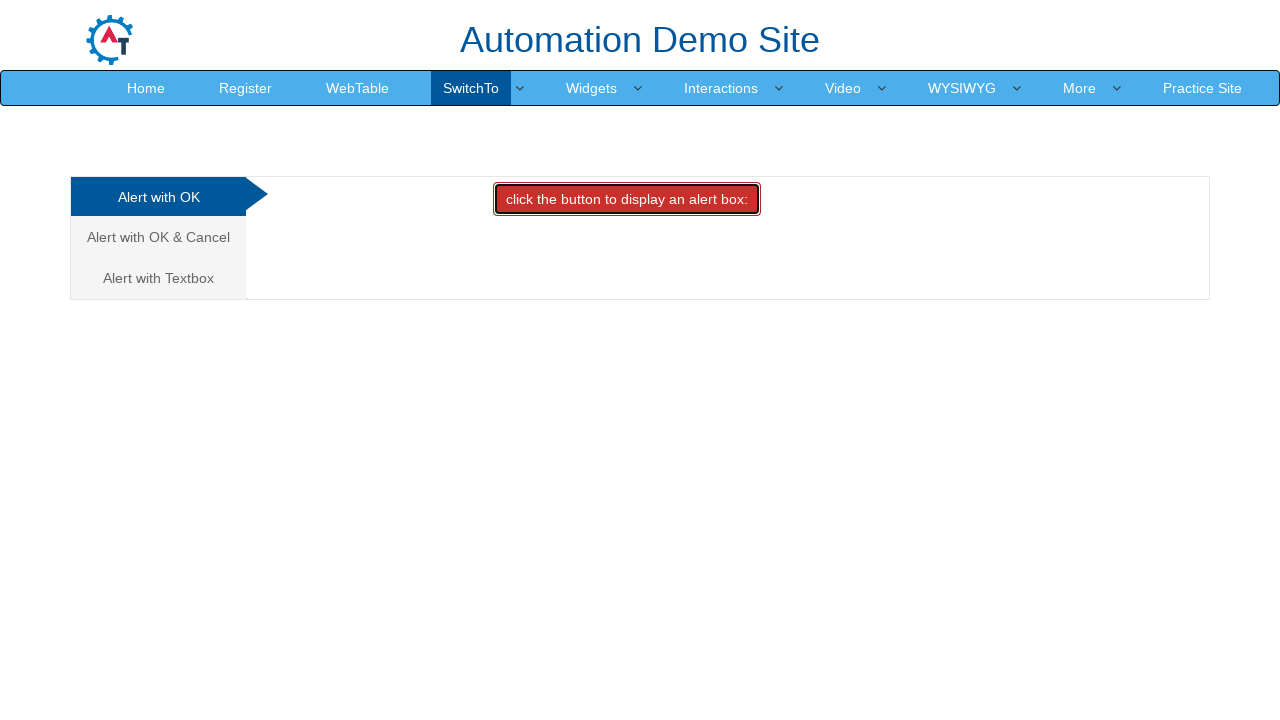

Clicked second tab/link for confirm box test at (158, 237) on (//a[@class='analystic'])[2]
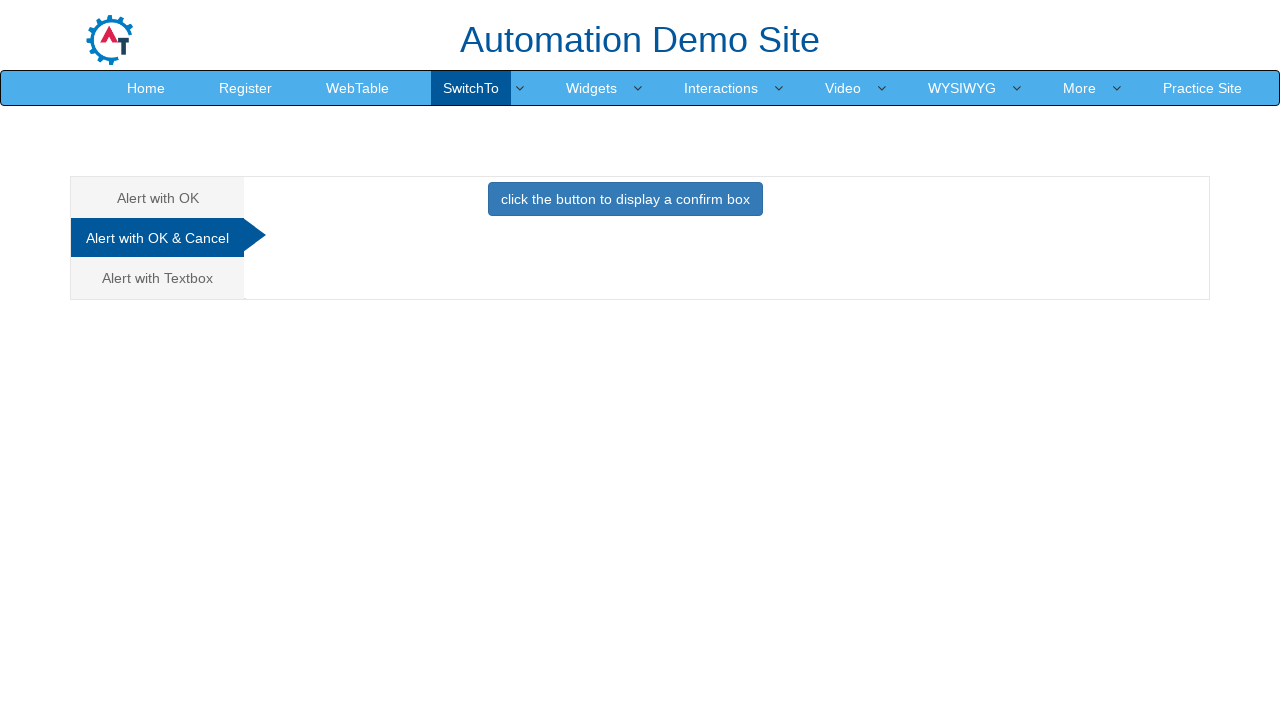

Clicked button to trigger confirm box alert at (625, 199) on xpath=//button[@onclick='confirmbox()']
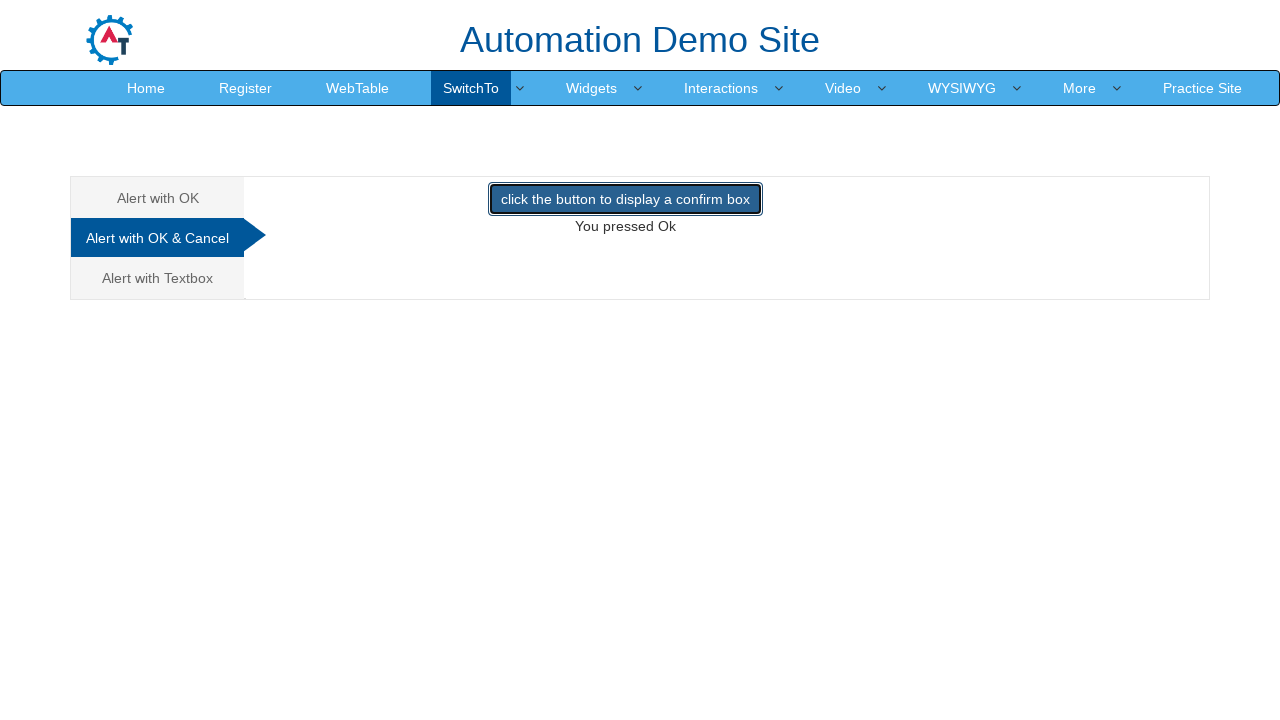

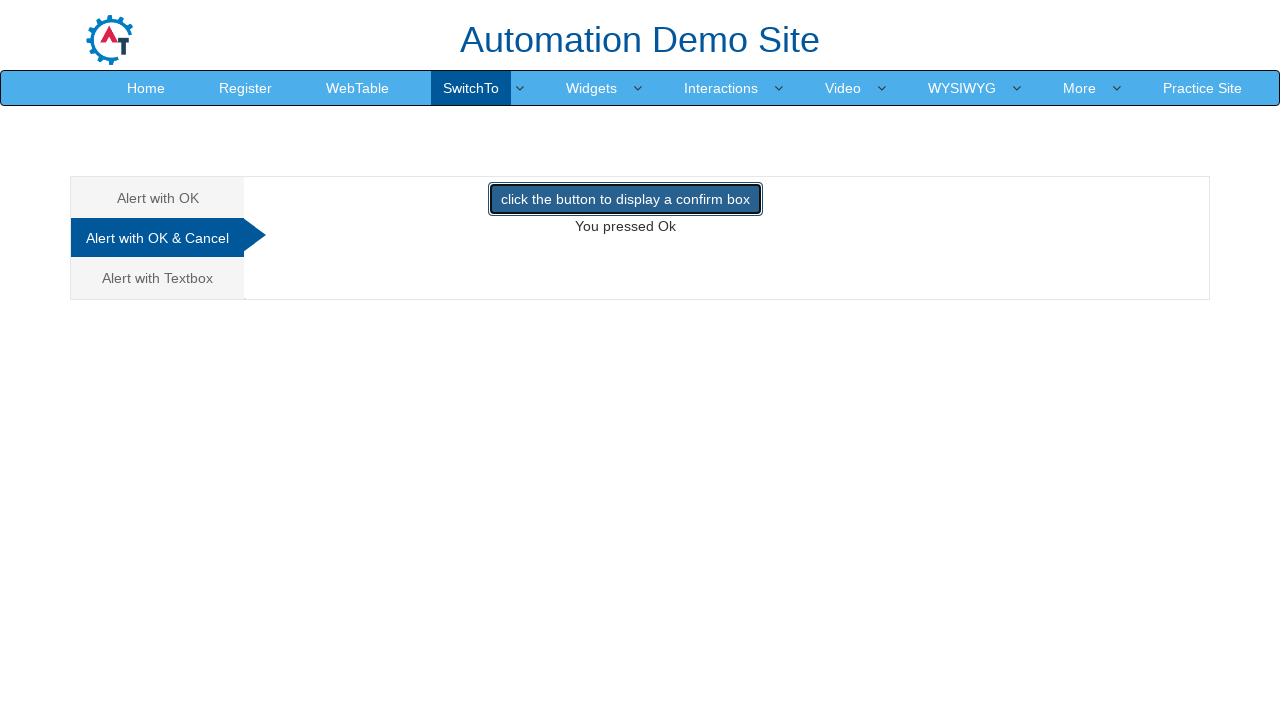